Navigates to Qxf2 Tutorial page and clicks the "Click me!" button to test basic button click functionality

Starting URL: http://qxf2.com/selenium-tutorial-main

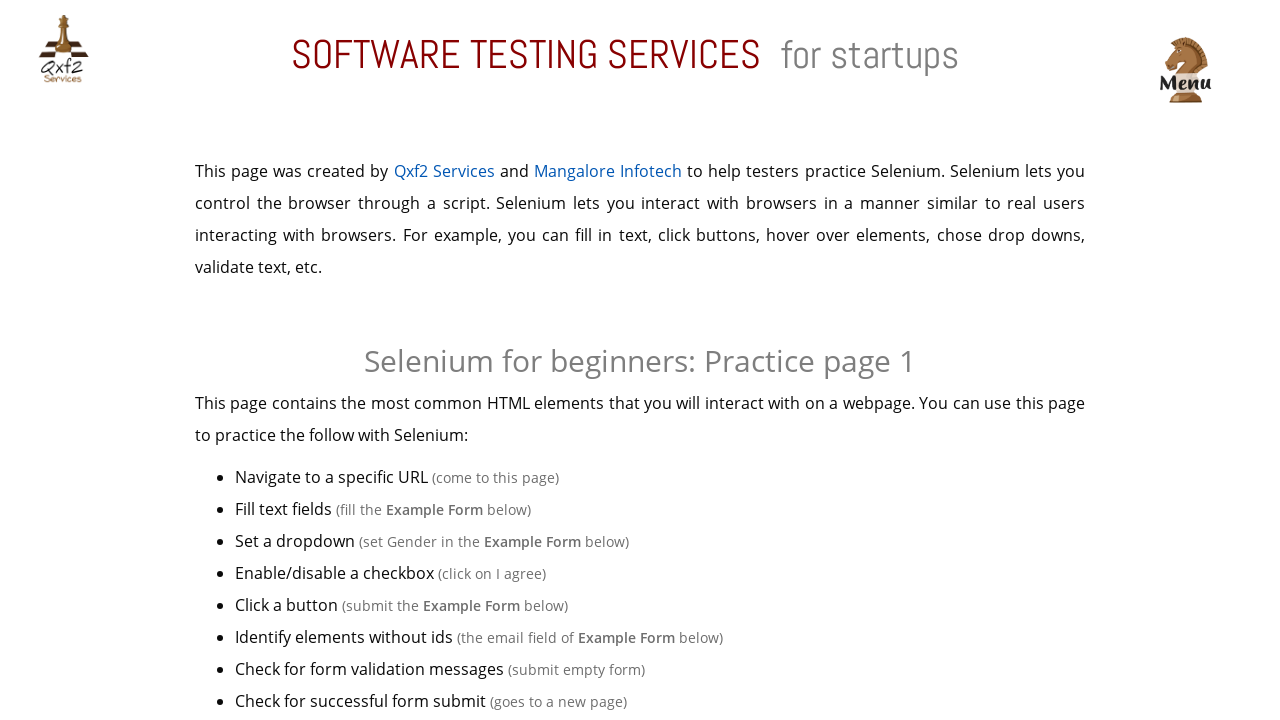

Navigated to Qxf2 Tutorial main page
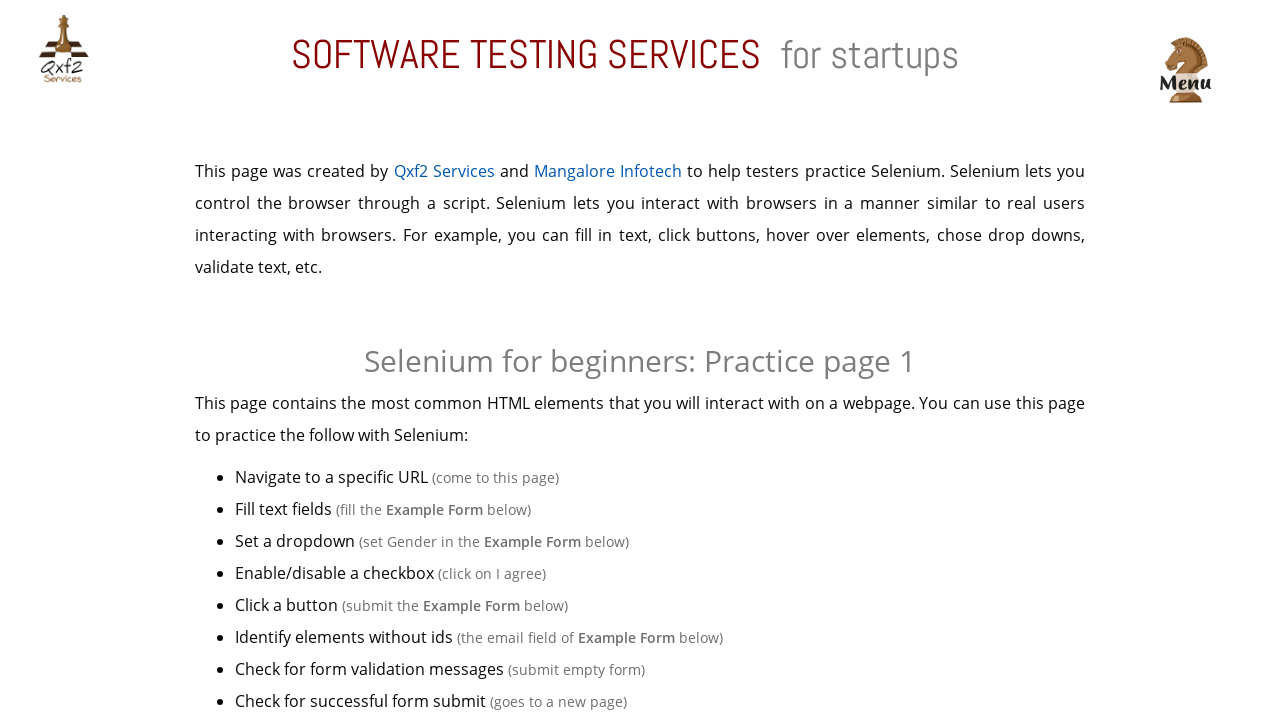

Clicked the 'Click me!' button at (640, 360) on xpath=//button[text()='Click me!']
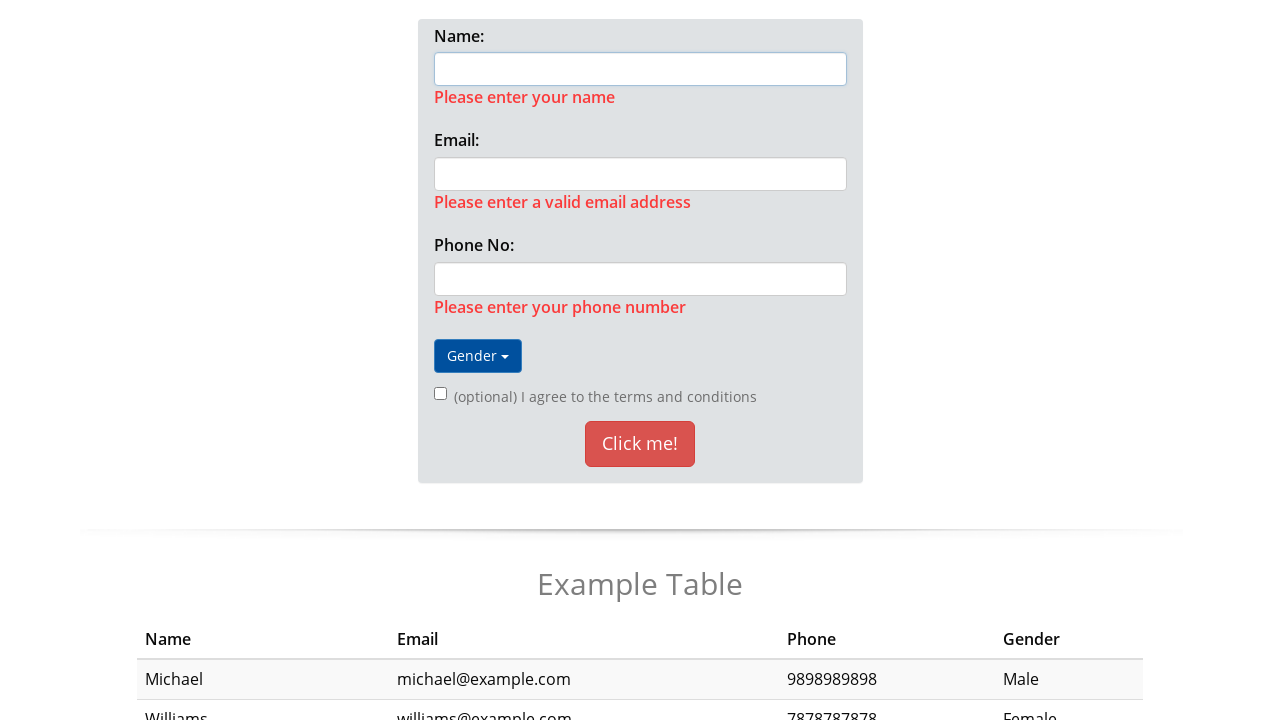

Waited 1 second for response after button click
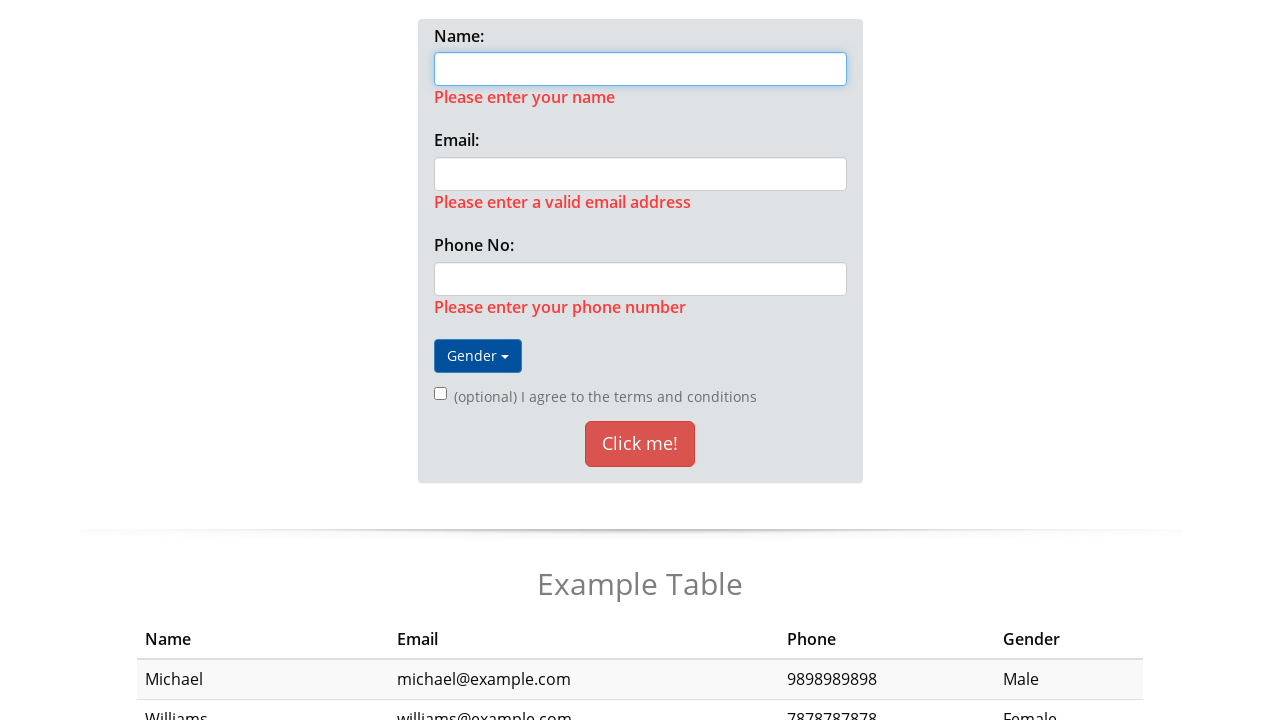

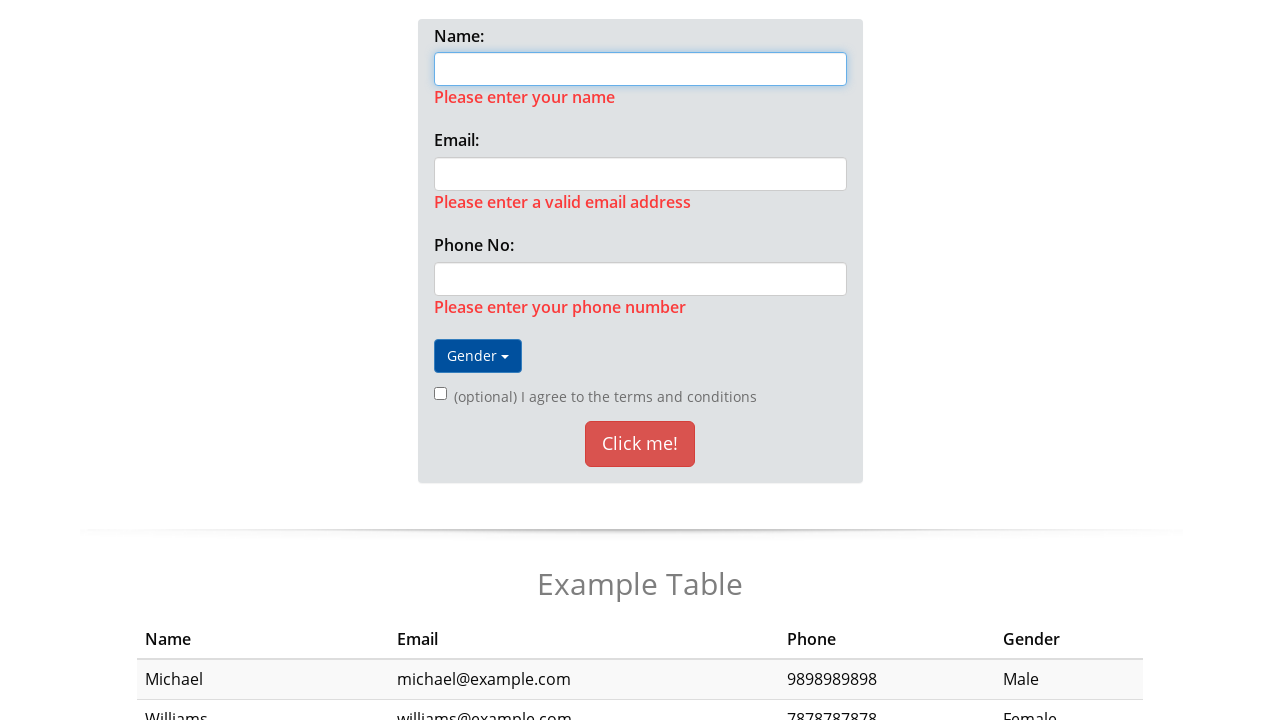